Tests that element count is greater than a specified number after adding

Starting URL: https://the-internet.herokuapp.com/add_remove_elements/

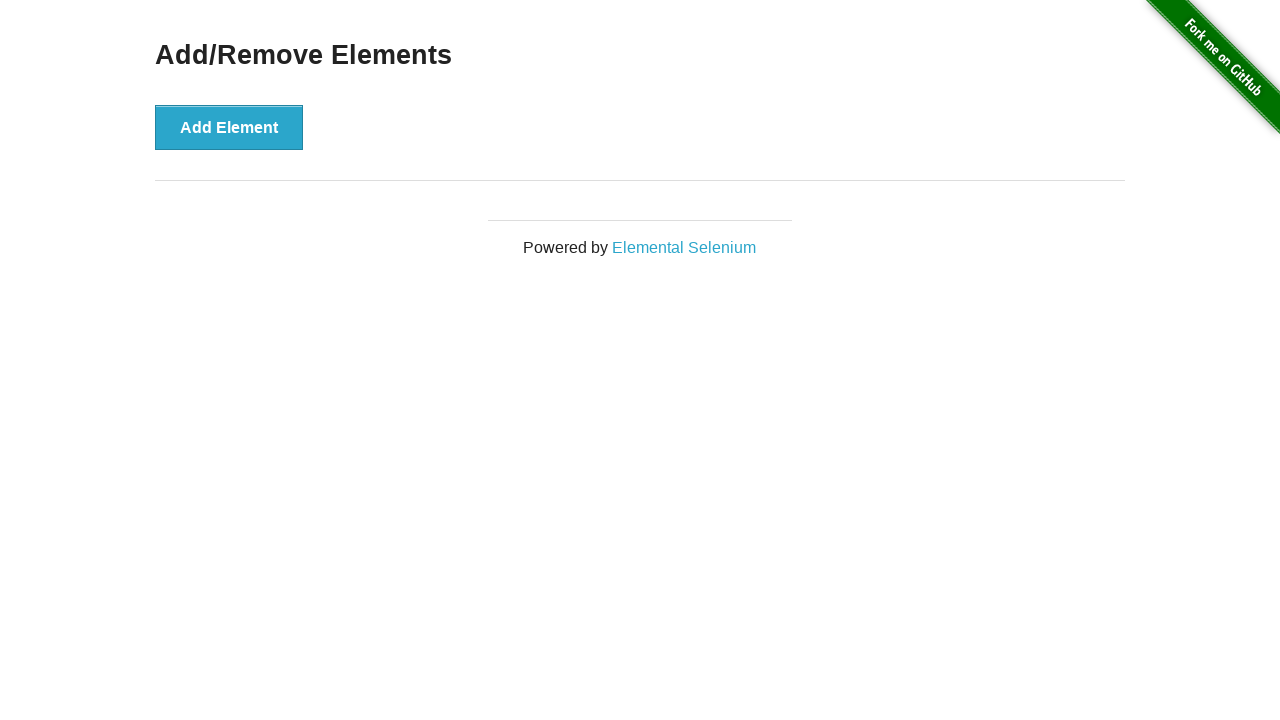

Clicked Add Element button (first time) at (229, 127) on text=Add Element
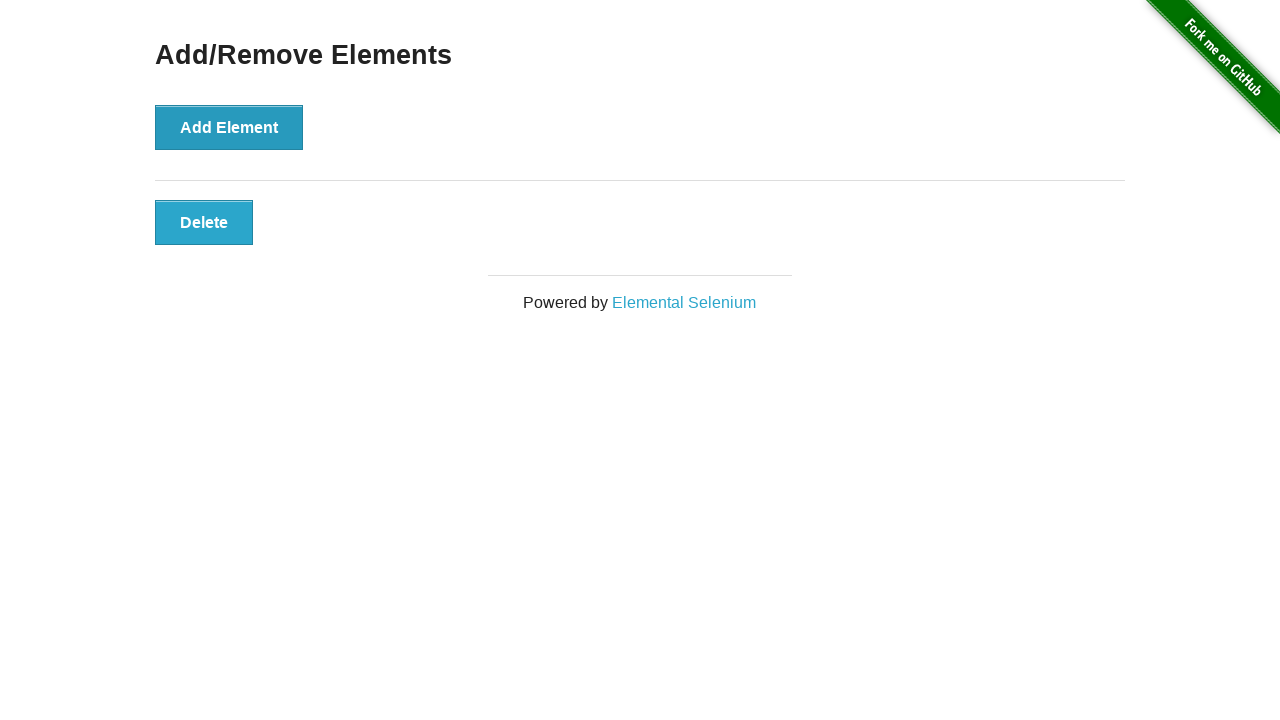

Clicked Add Element button (second time) at (229, 127) on text=Add Element
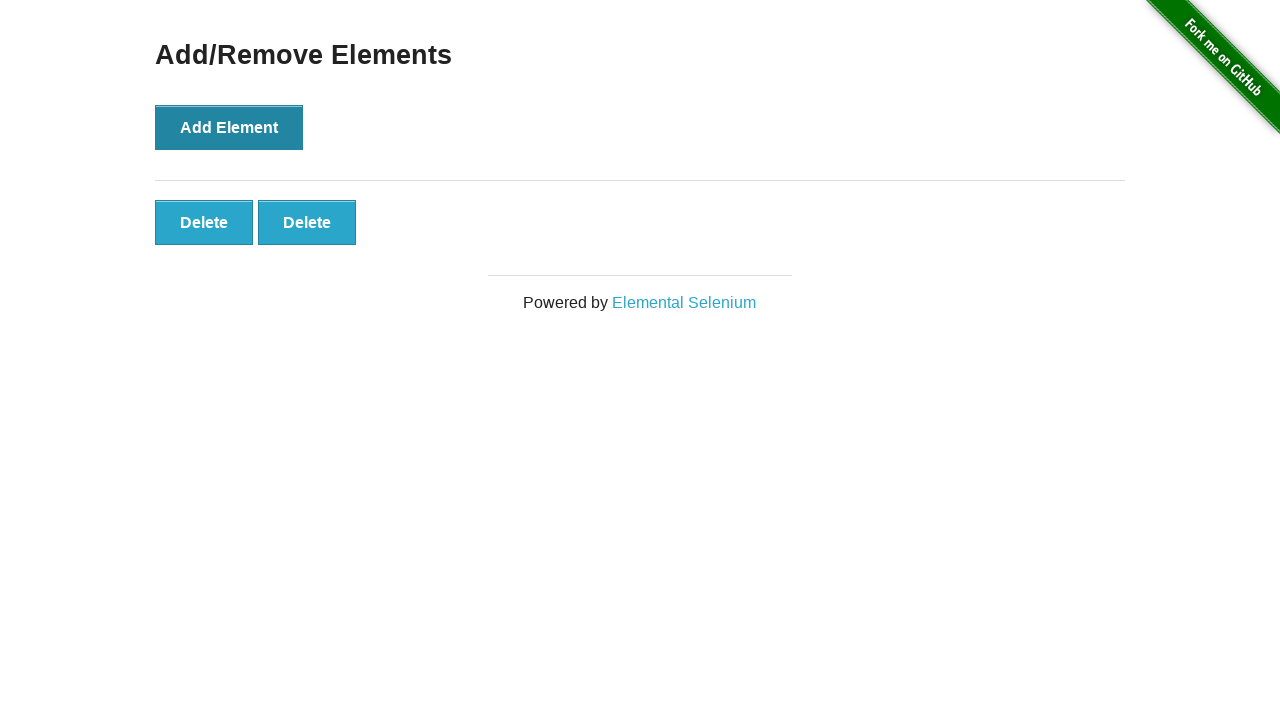

Waited for added elements to appear
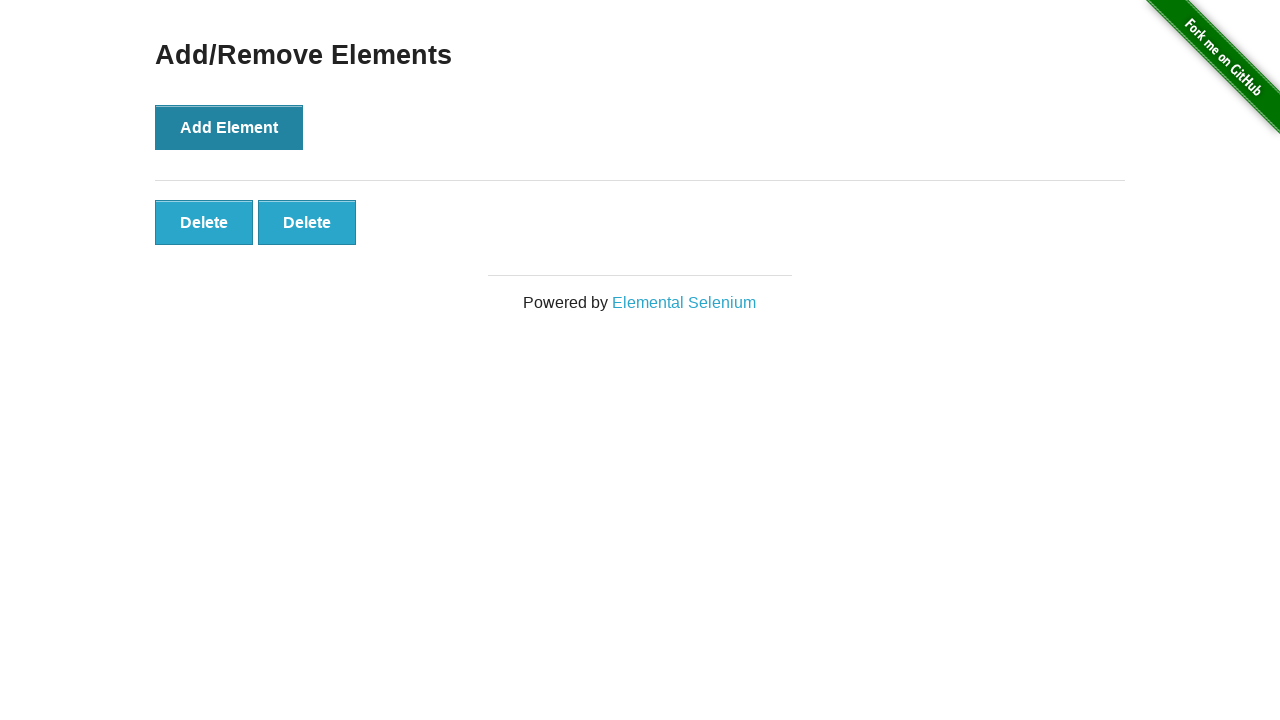

Asserted that element count is greater than 1
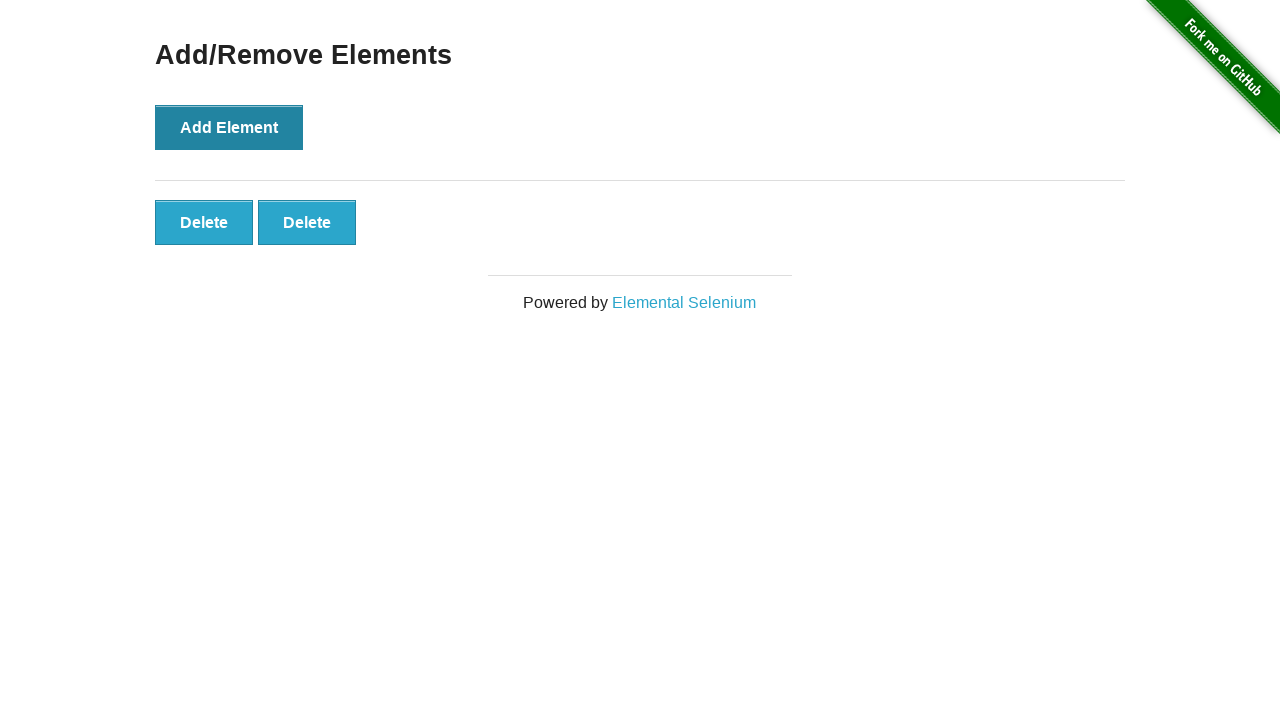

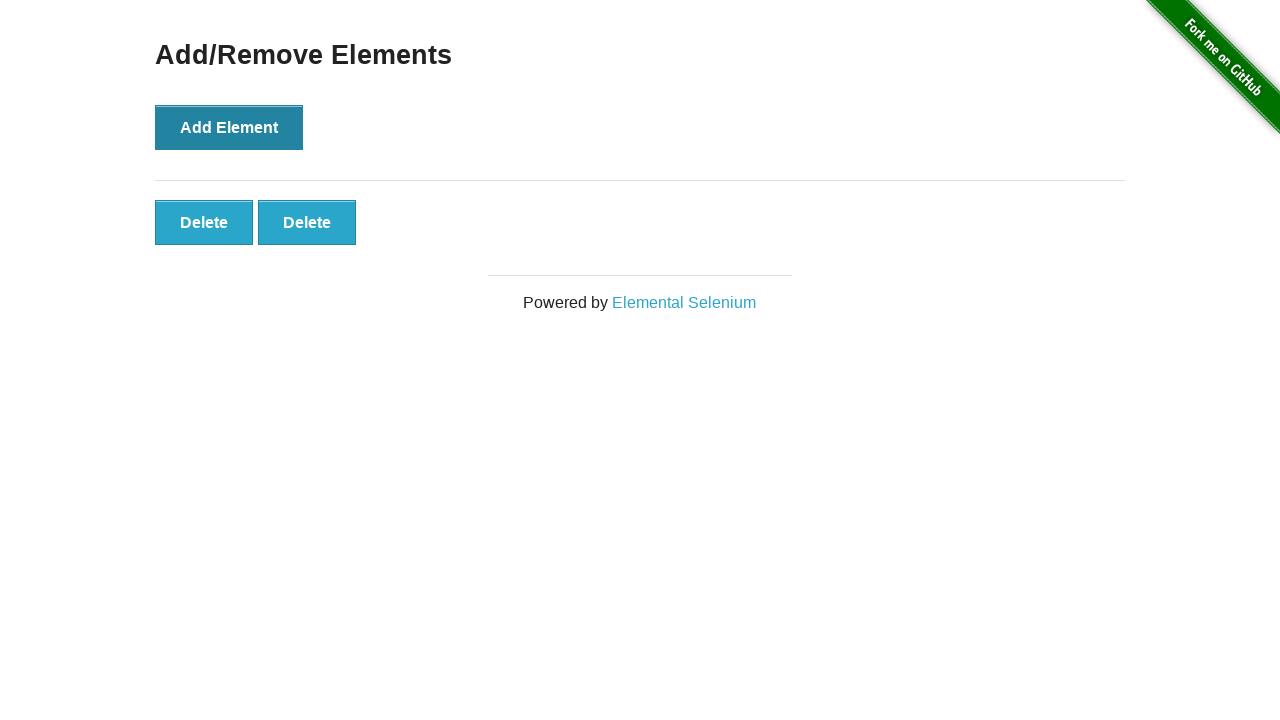